Navigates to a nested frames demo page, switches through multiple frame levels to access content in the middle frame

Starting URL: https://the-internet.herokuapp.com/

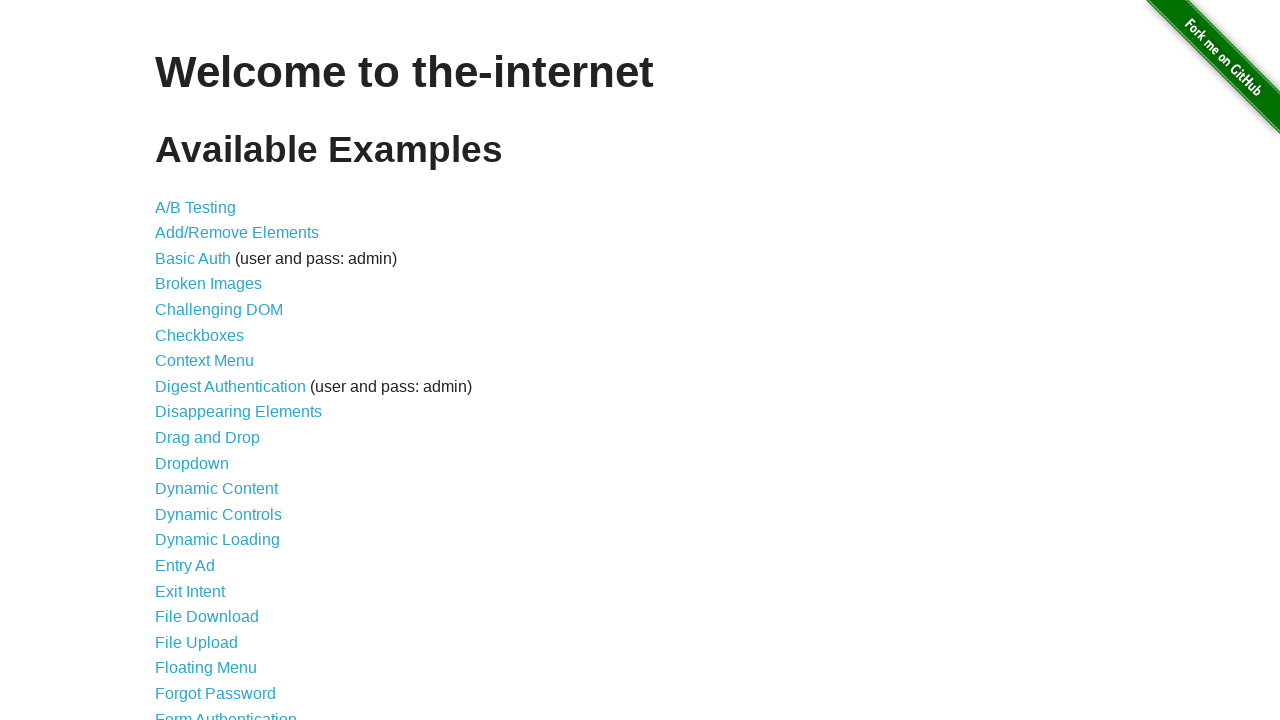

Clicked on Nested Frames link at (210, 395) on xpath=//a[contains(text(),'Nested Frames')]
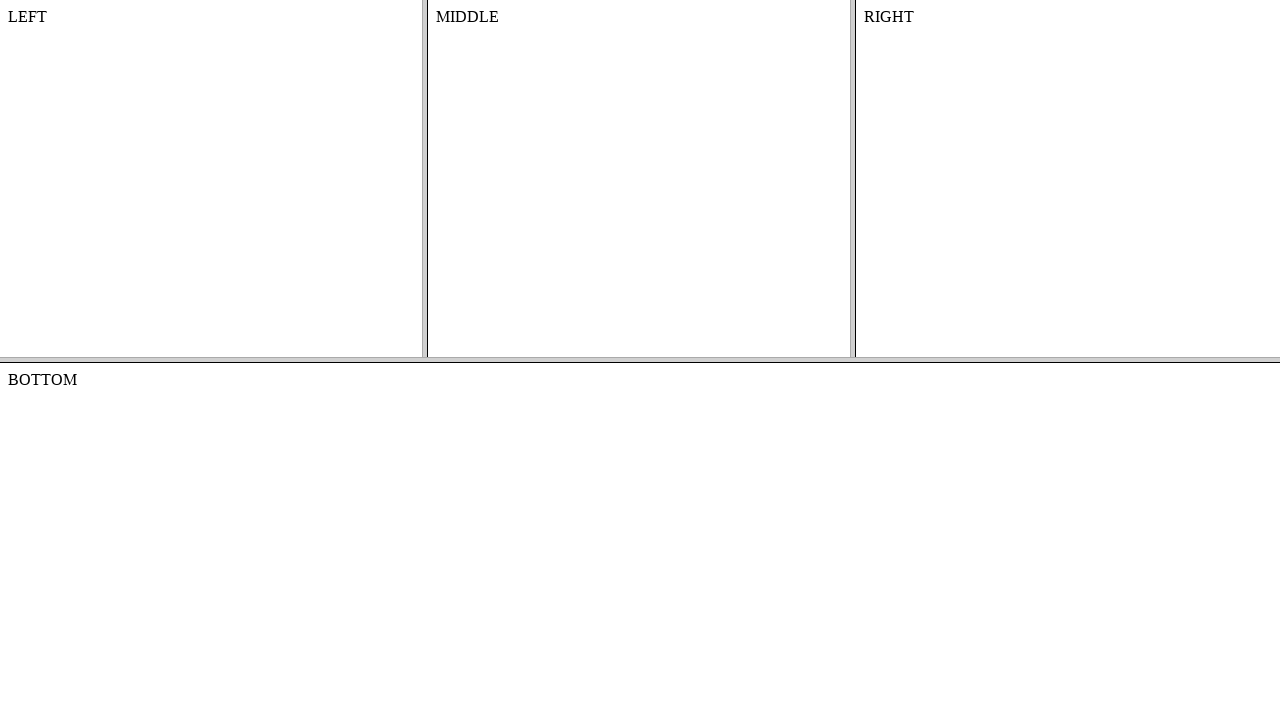

Located and switched to top frame
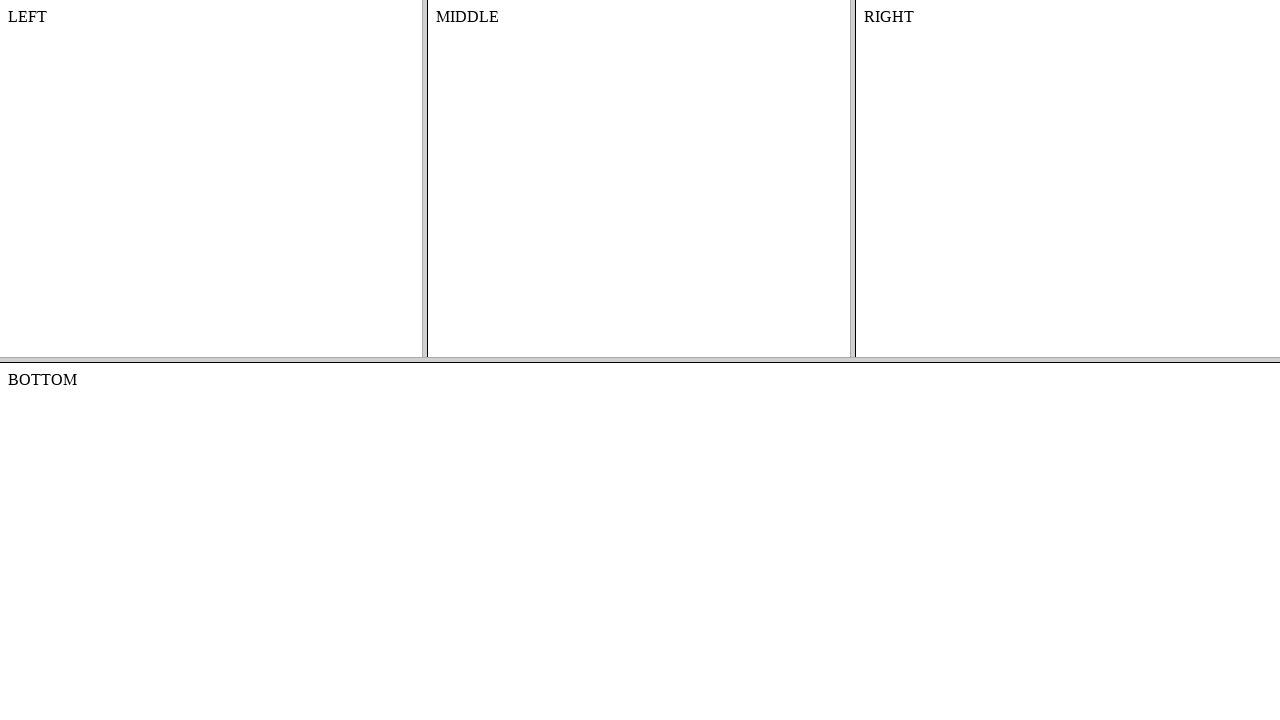

Located and switched to middle frame within top frame
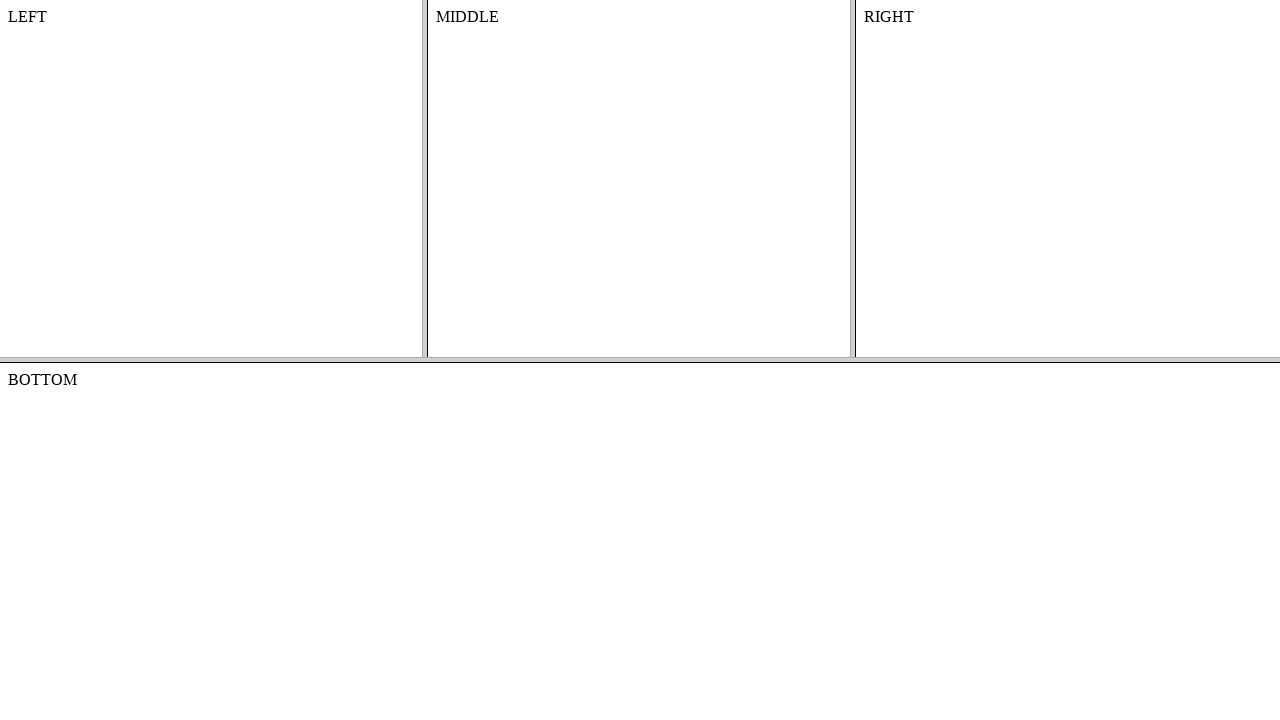

Extracted text content from middle frame: 'MIDDLE'
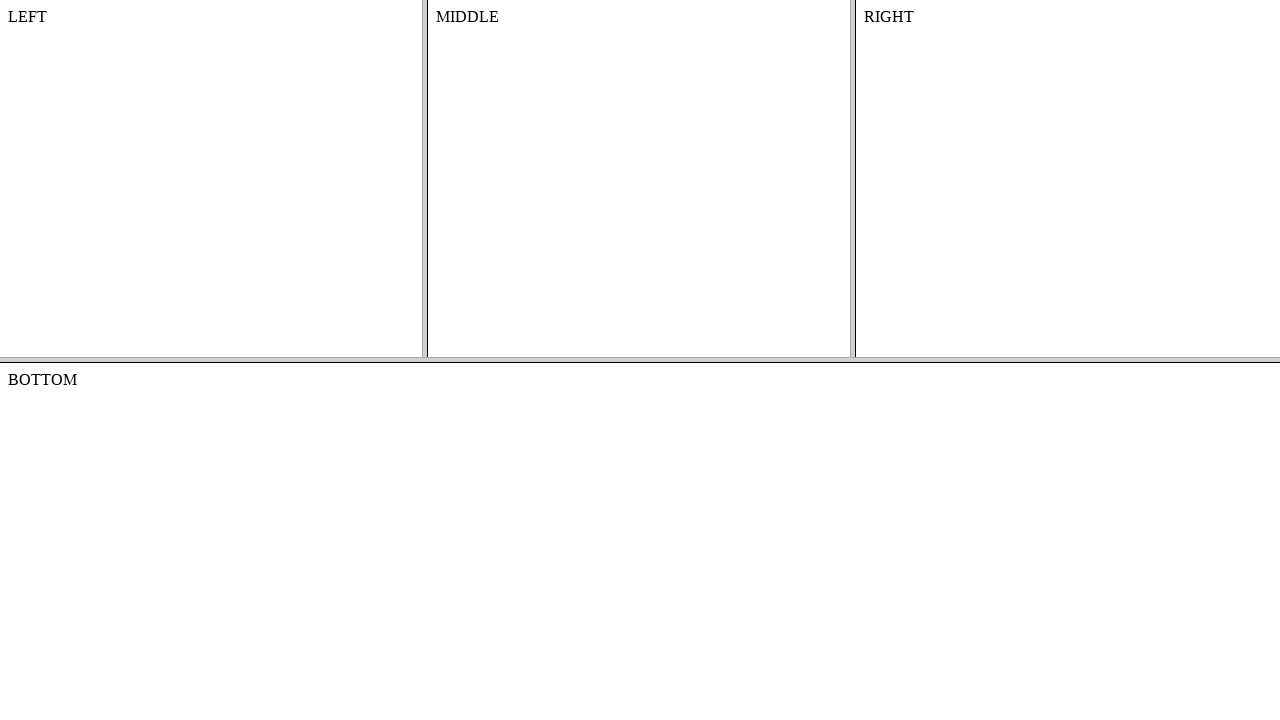

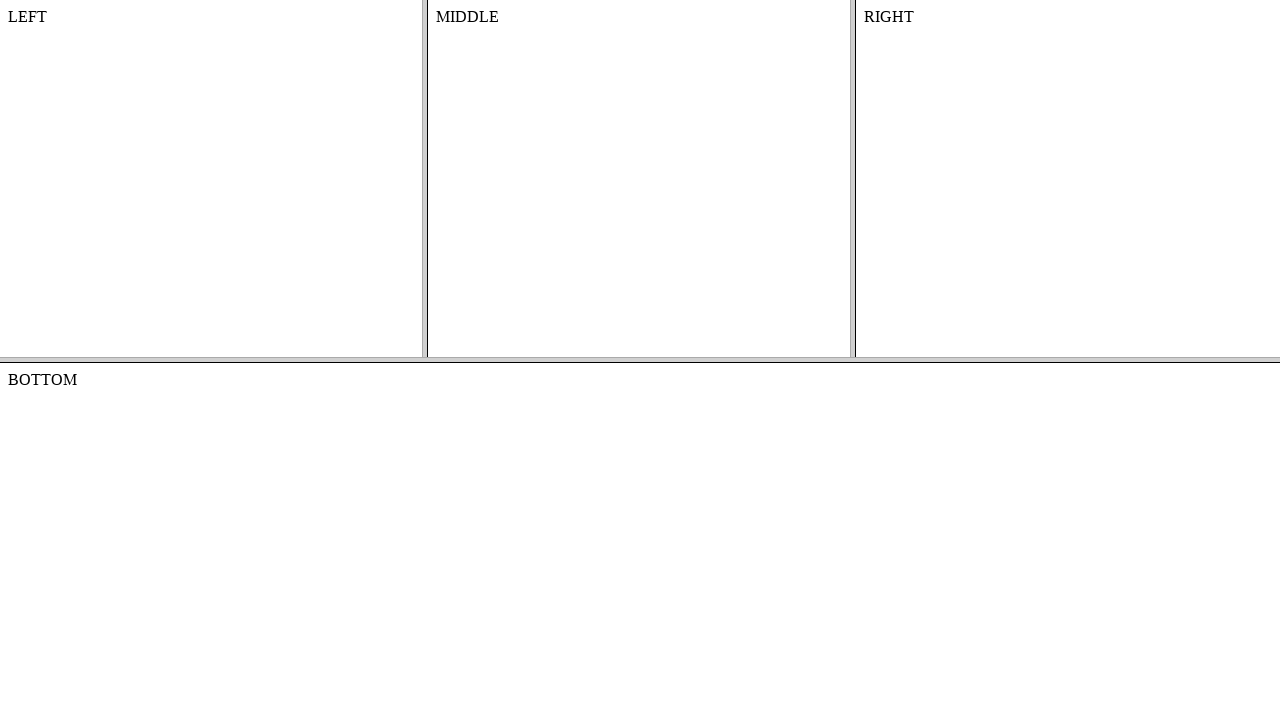